Tests handling of JavaScript confirmation popup by navigating to a W3Schools demo page, clicking a button that triggers a confirmation dialog, and dismissing the alert

Starting URL: https://www.w3schools.com/js/tryit.asp?filename=tryjs_confirm

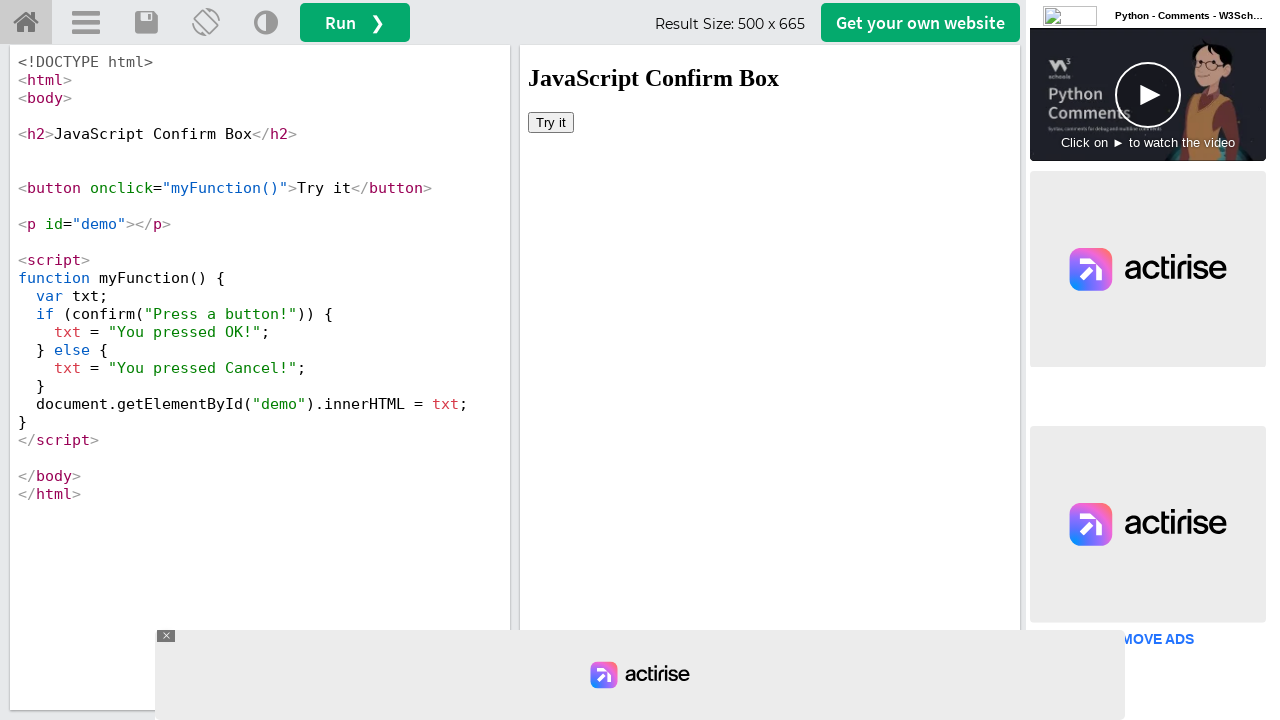

Located iframe element with ID 'iframeResult'
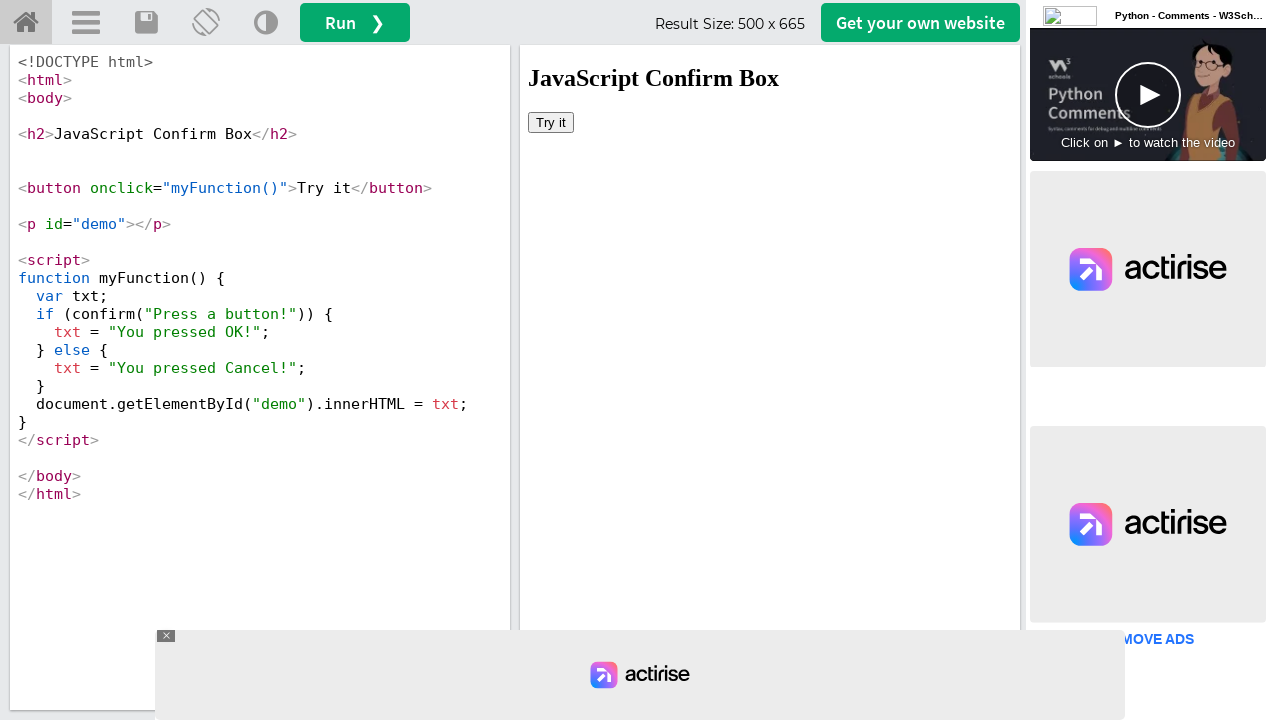

Clicked 'Try it' button to trigger confirmation dialog at (551, 122) on #iframeResult >> internal:control=enter-frame >> xpath=//button[text()='Try it']
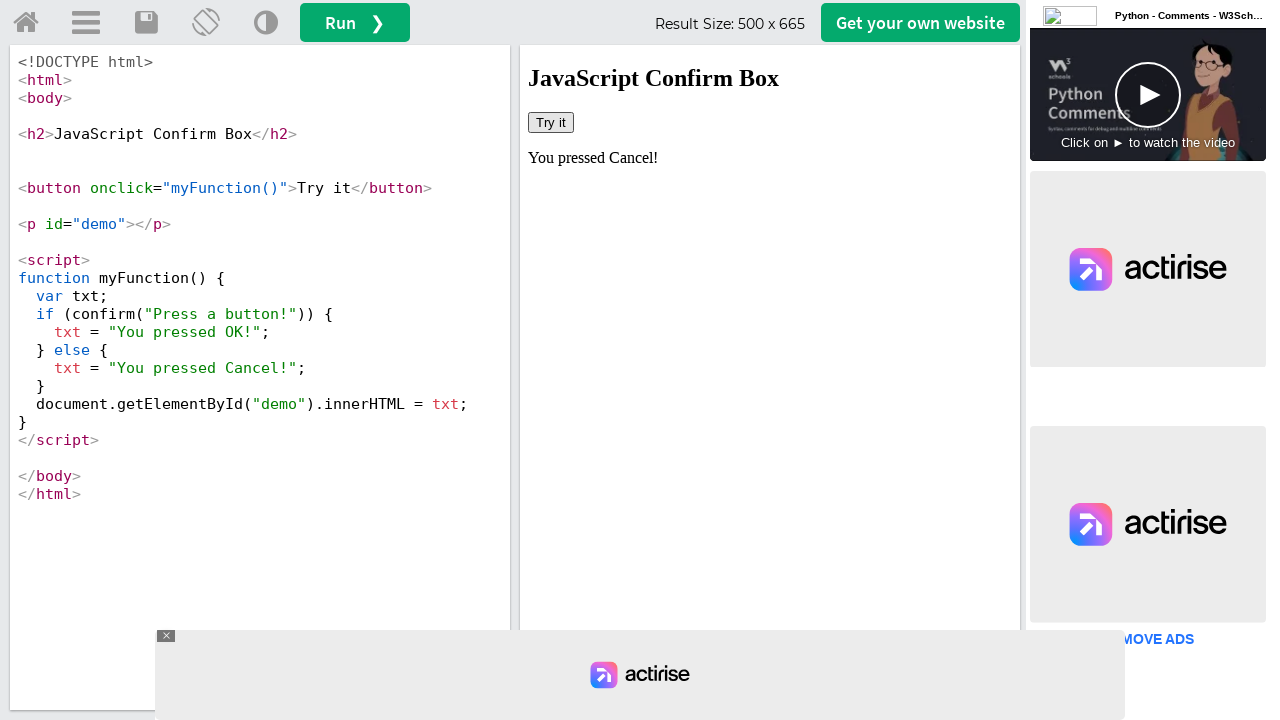

Set up dialog handler to dismiss confirmation popups
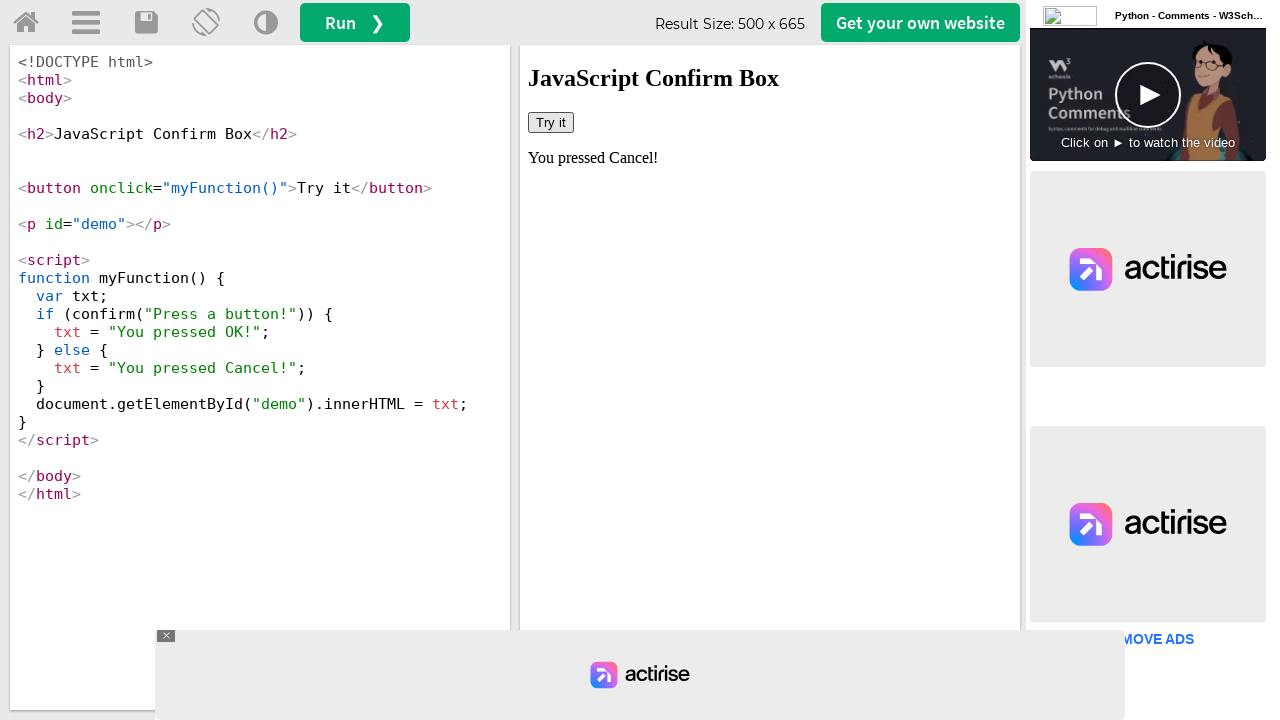

Clicked 'Try it' button again to trigger and dismiss confirmation dialog at (551, 122) on #iframeResult >> internal:control=enter-frame >> xpath=//button[text()='Try it']
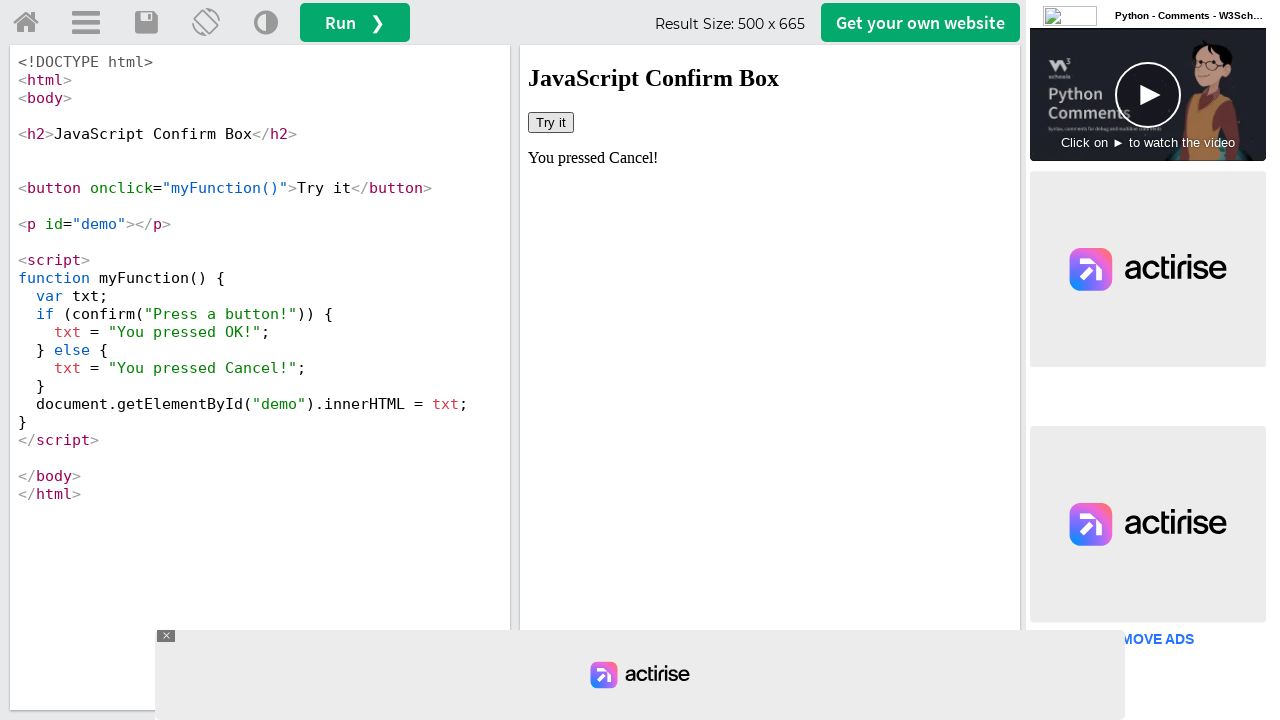

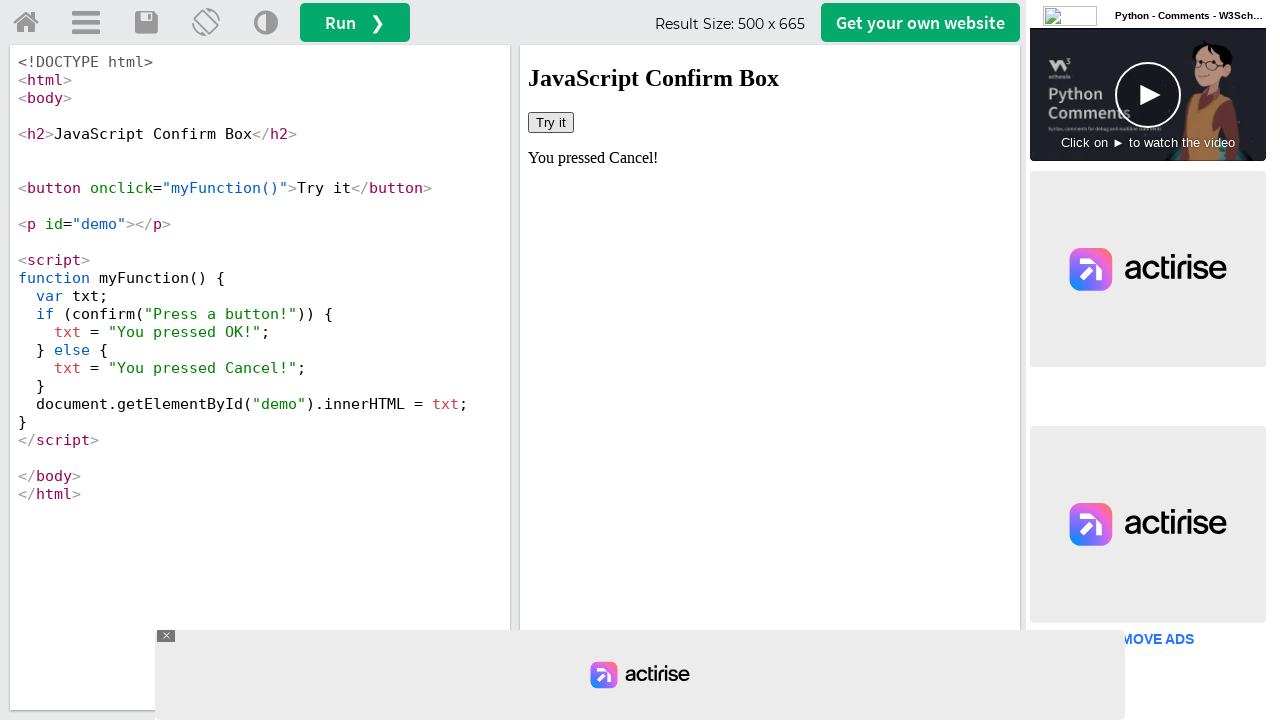